Tests dropdown selection functionality by selecting an option from a dropdown menu using visible text

Starting URL: https://the-internet.herokuapp.com/dropdown

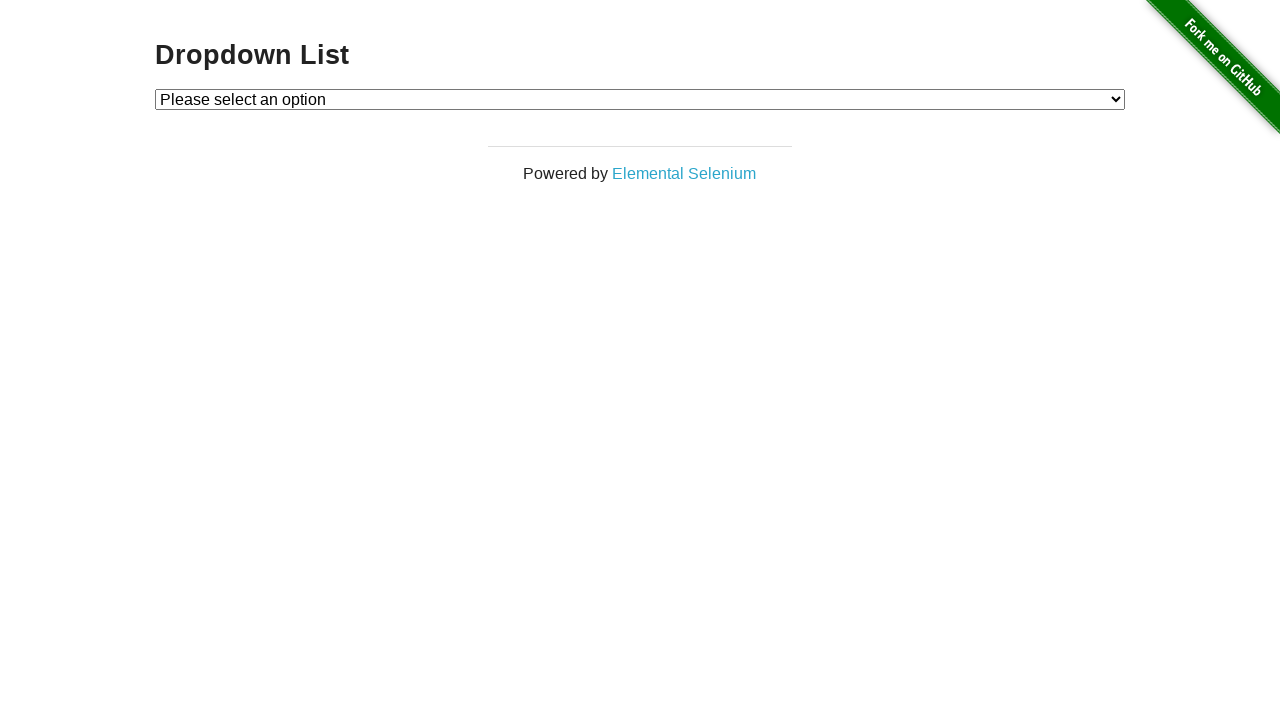

Selected 'Option 1' from the dropdown menu on #dropdown
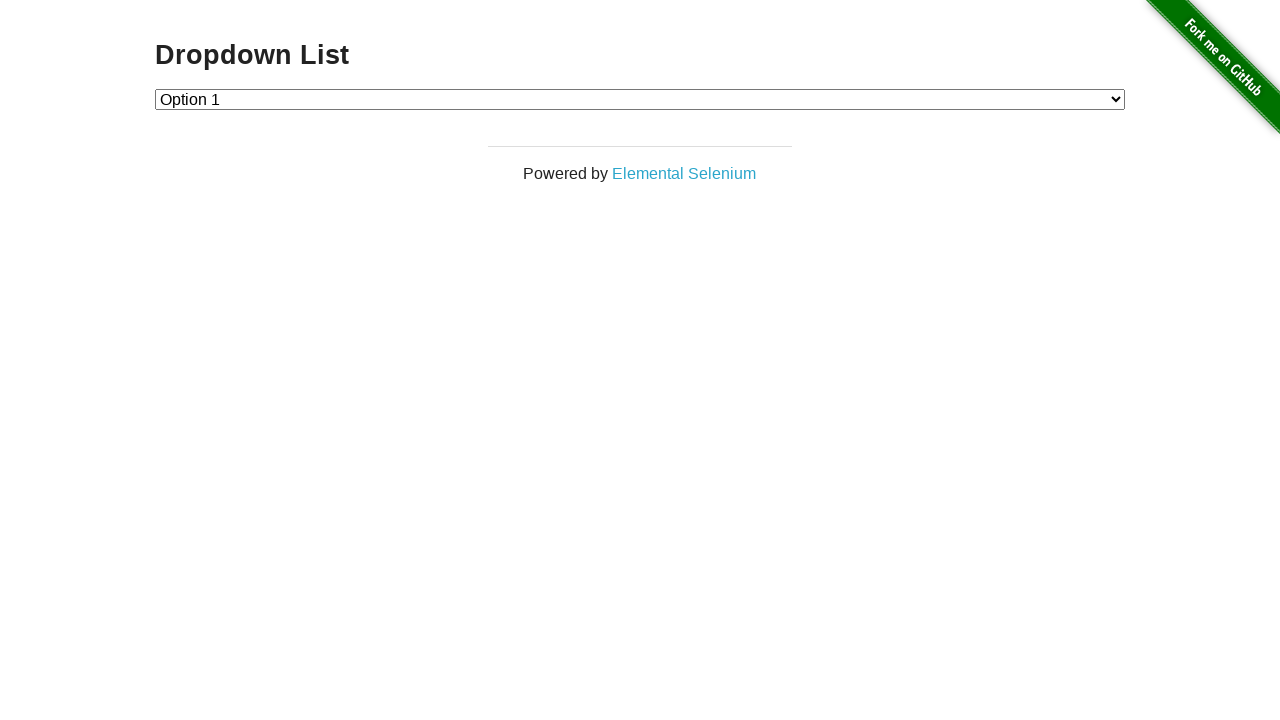

Verified that dropdown value changed to '1'
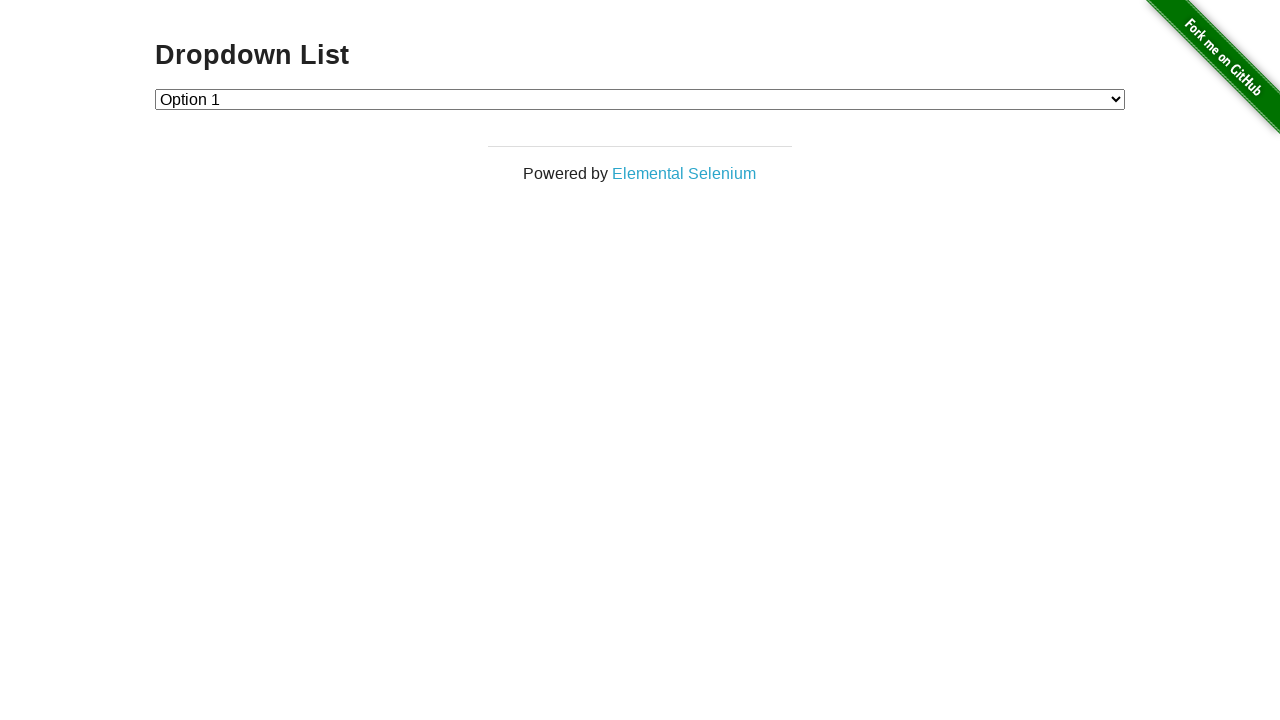

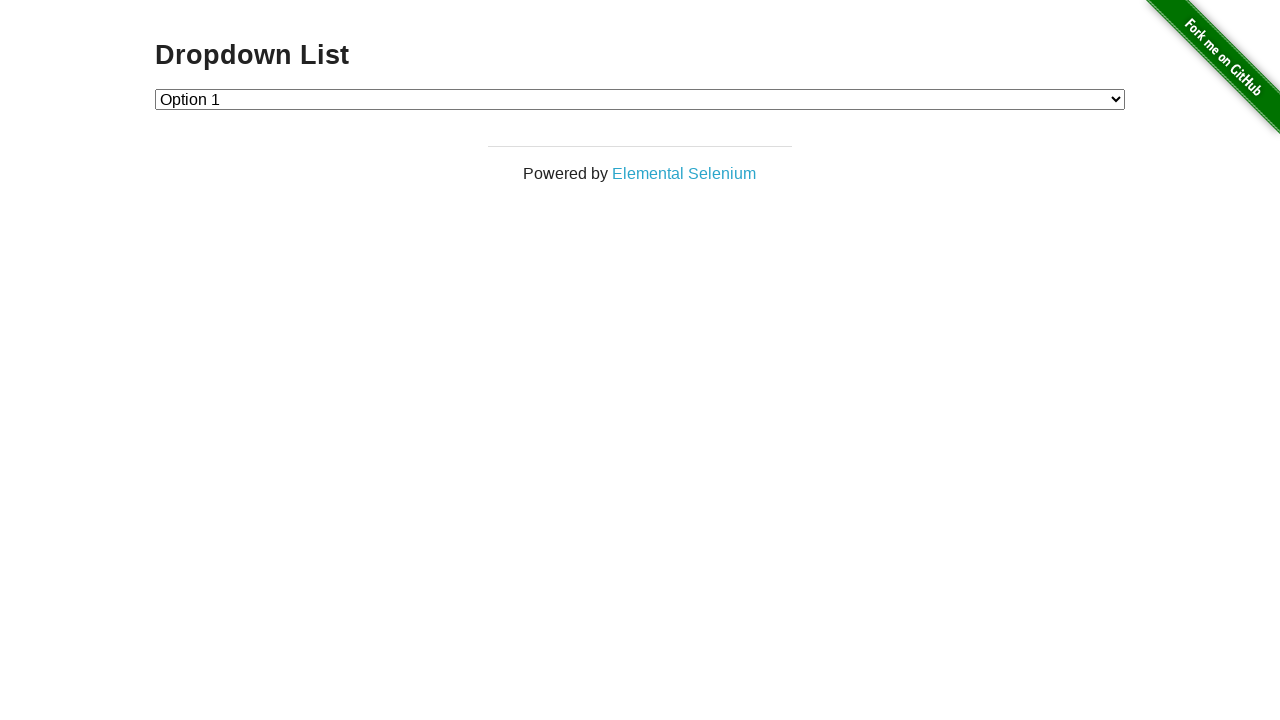